Navigates to BCCI rankings page, clicks through menu options to view test rankings, and retrieves rating information for Australia

Starting URL: https://www.bcci.tv/international/men/rankings/test

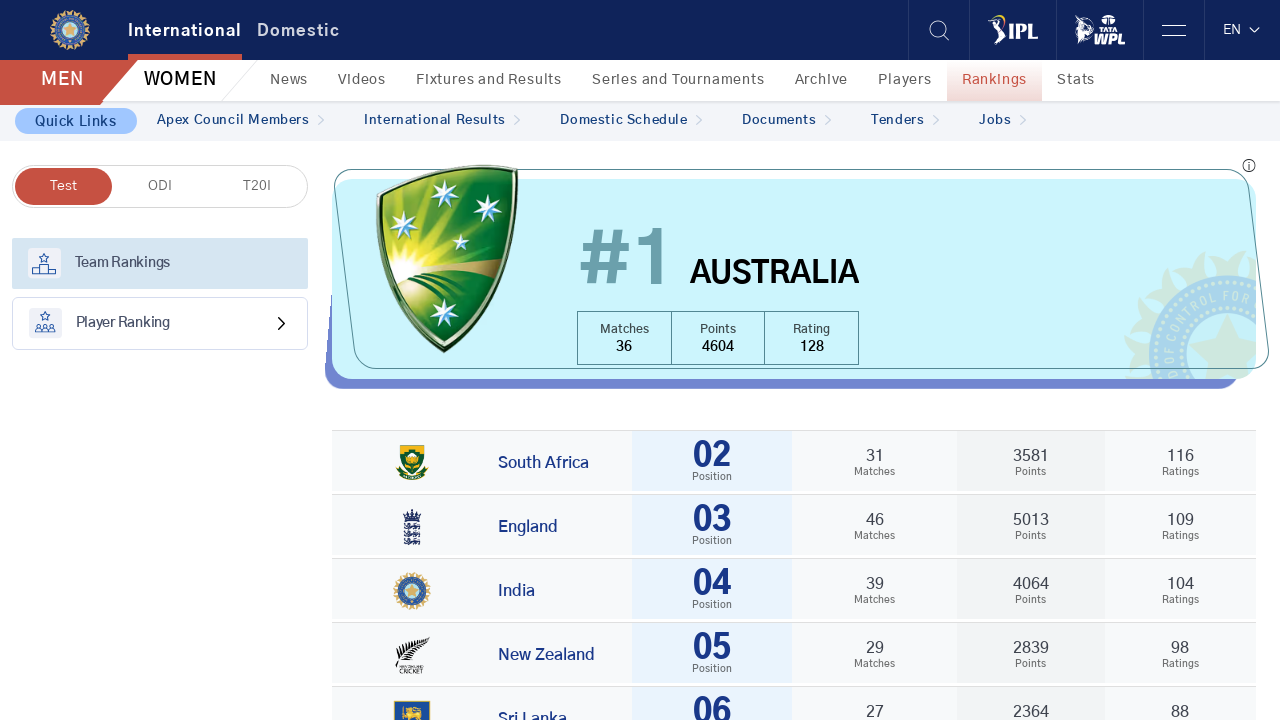

Clicked on Rankings menu item at (995, 80) on xpath=//li[@id='imw-international-men']/a[text()='Rankings']
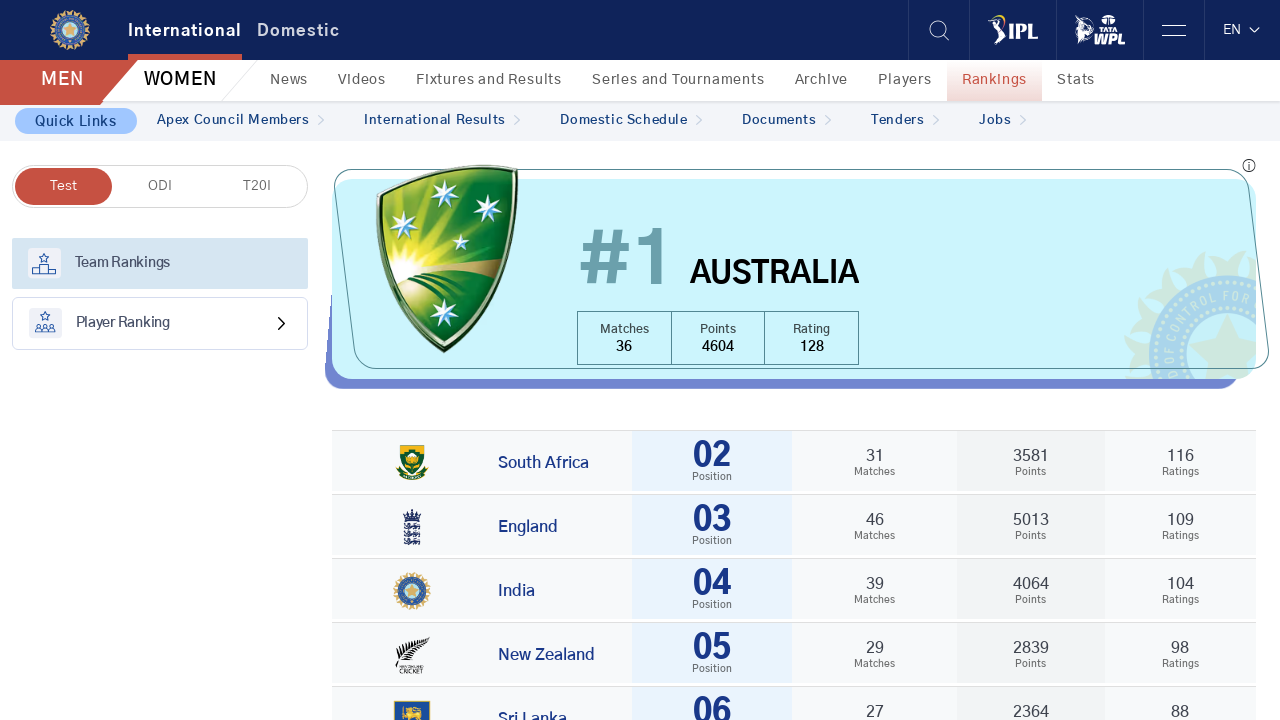

Clicked on Test button to view test rankings at (63, 186) on xpath=//button[text()='Test']
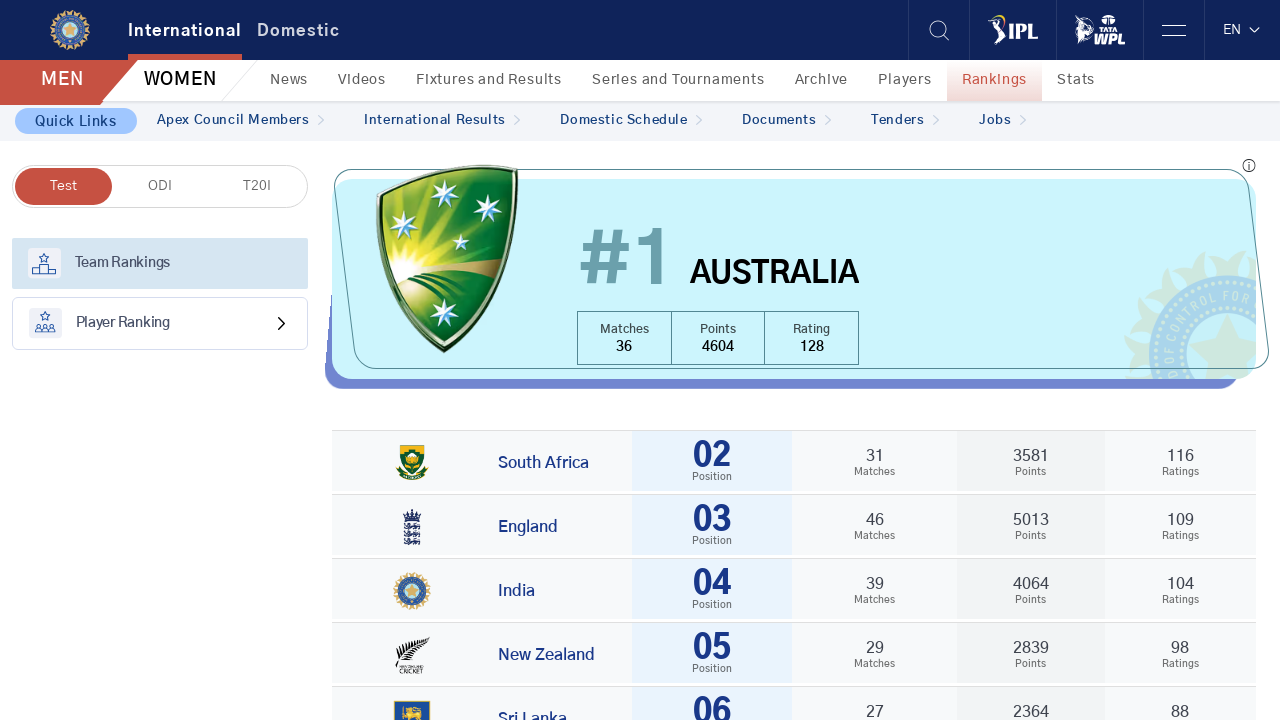

Clicked on team tab at (160, 264) on xpath=//a[@class='team-tab pn_tab team-tab-1--  active']
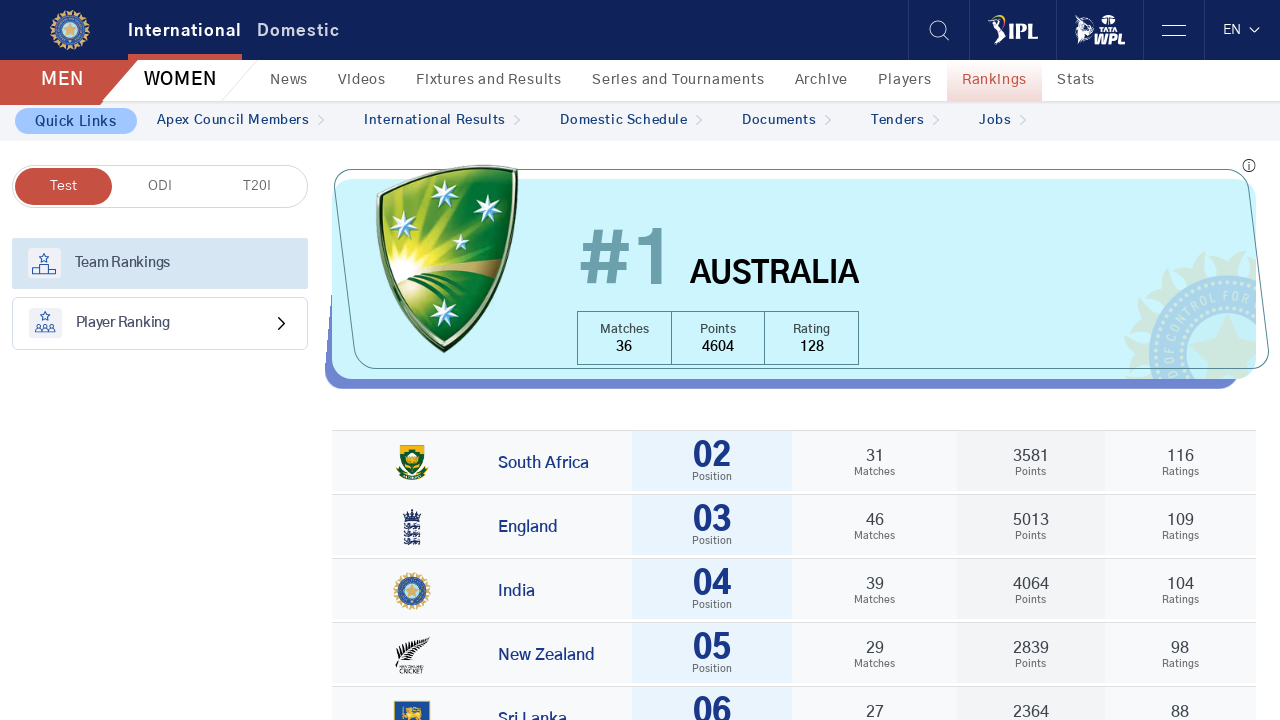

Retrieved first country name: Australia
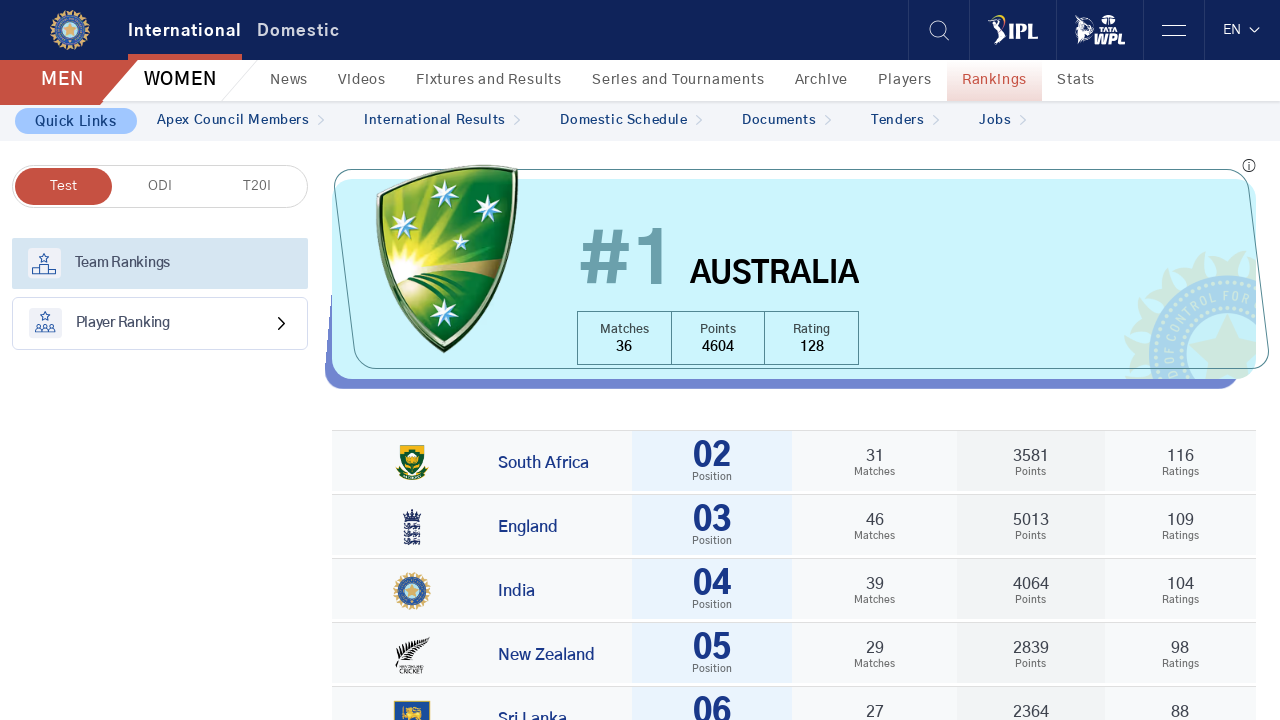

Australia is in first position. Retrieved rating: 
                                    Rating
                                    128
                                
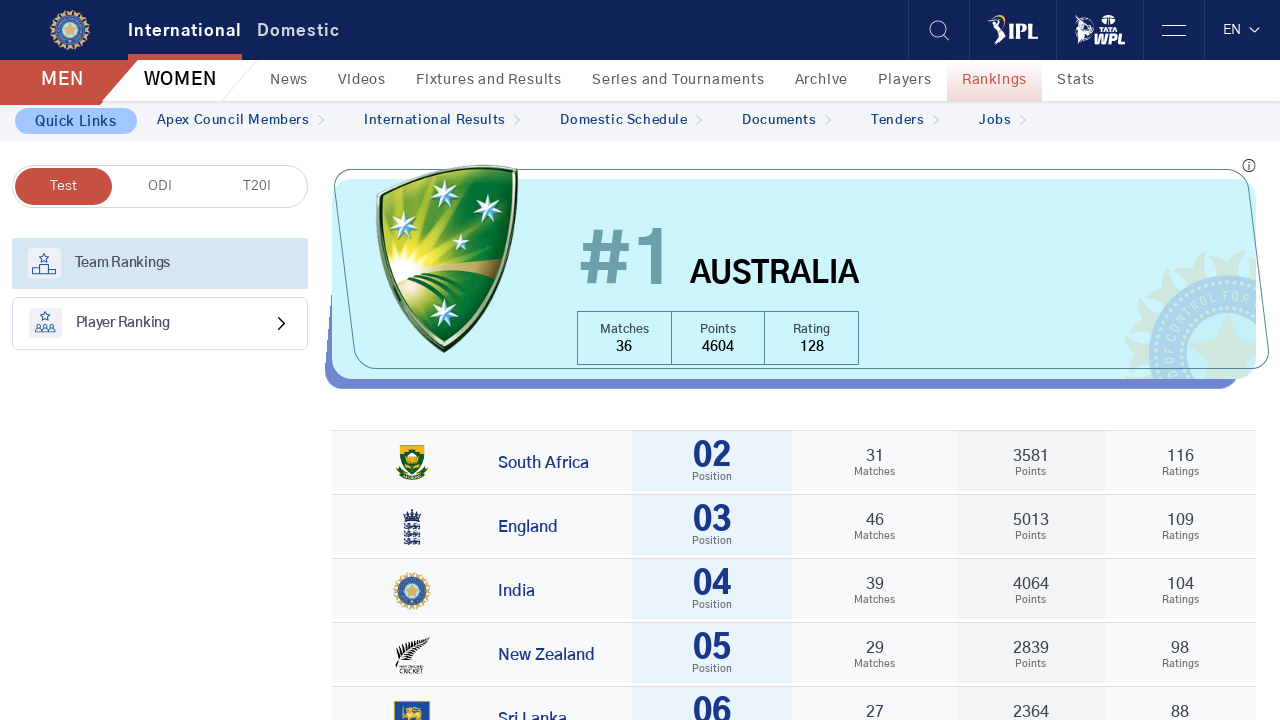

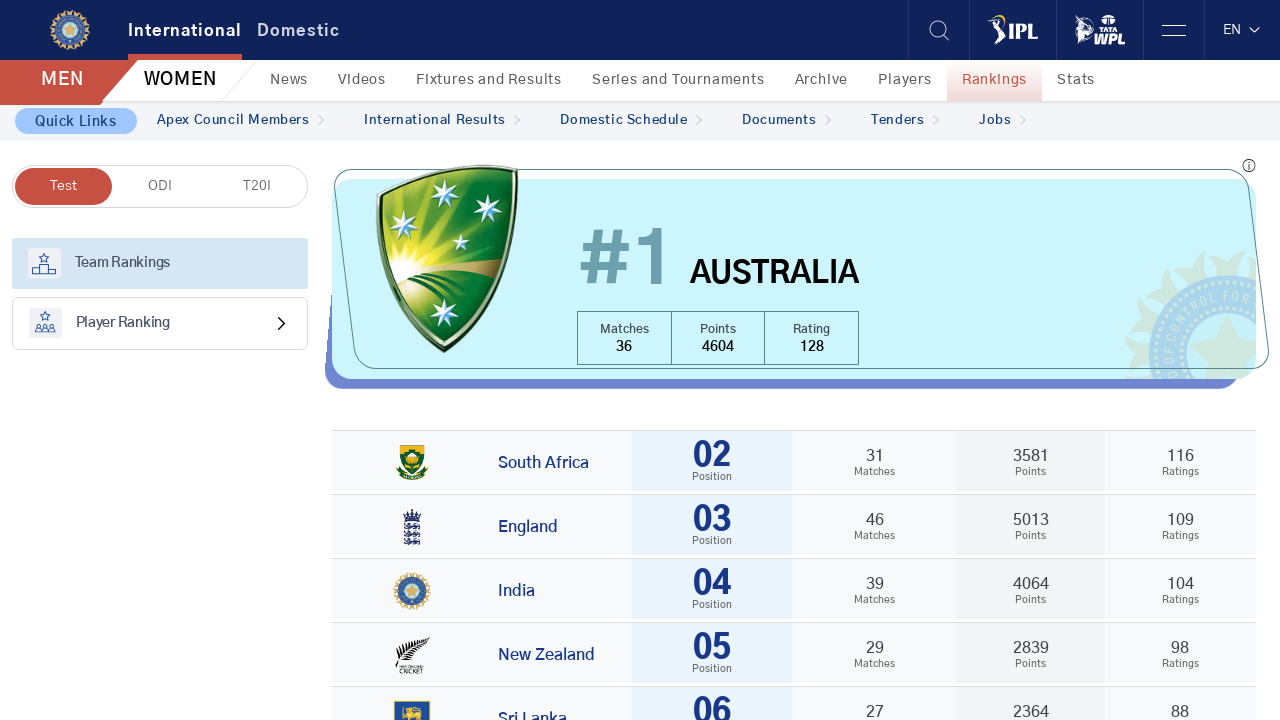